Navigates to Python.org homepage, verifies the page loads, and interacts with window display settings

Starting URL: https://www.python.org/

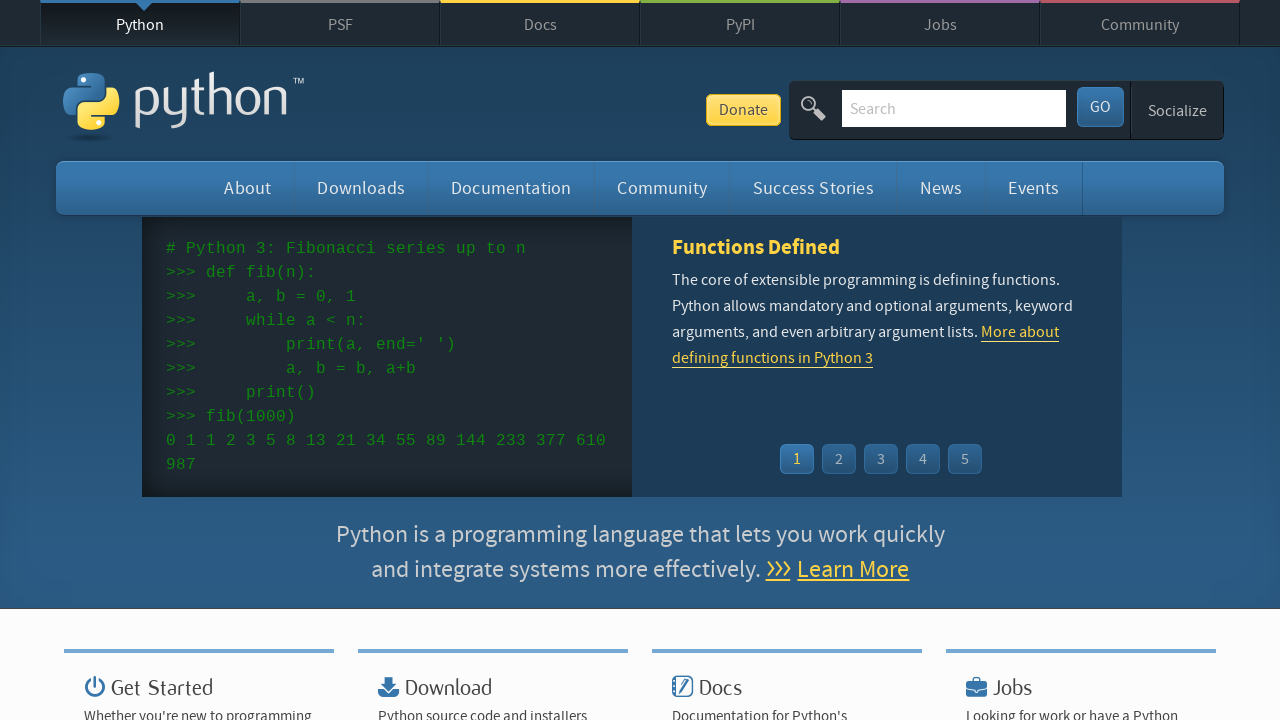

Waited for page to fully load with 'Python' in title
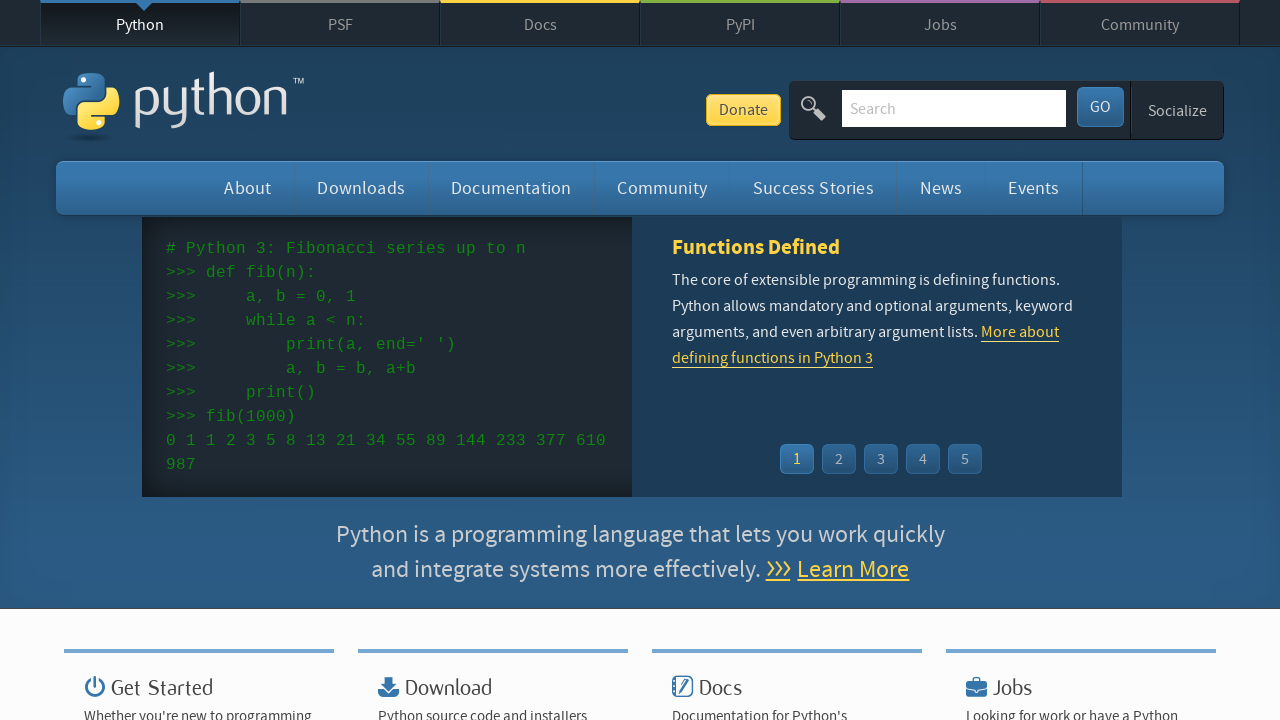

Set viewport size to 1920x1080 to maximize window
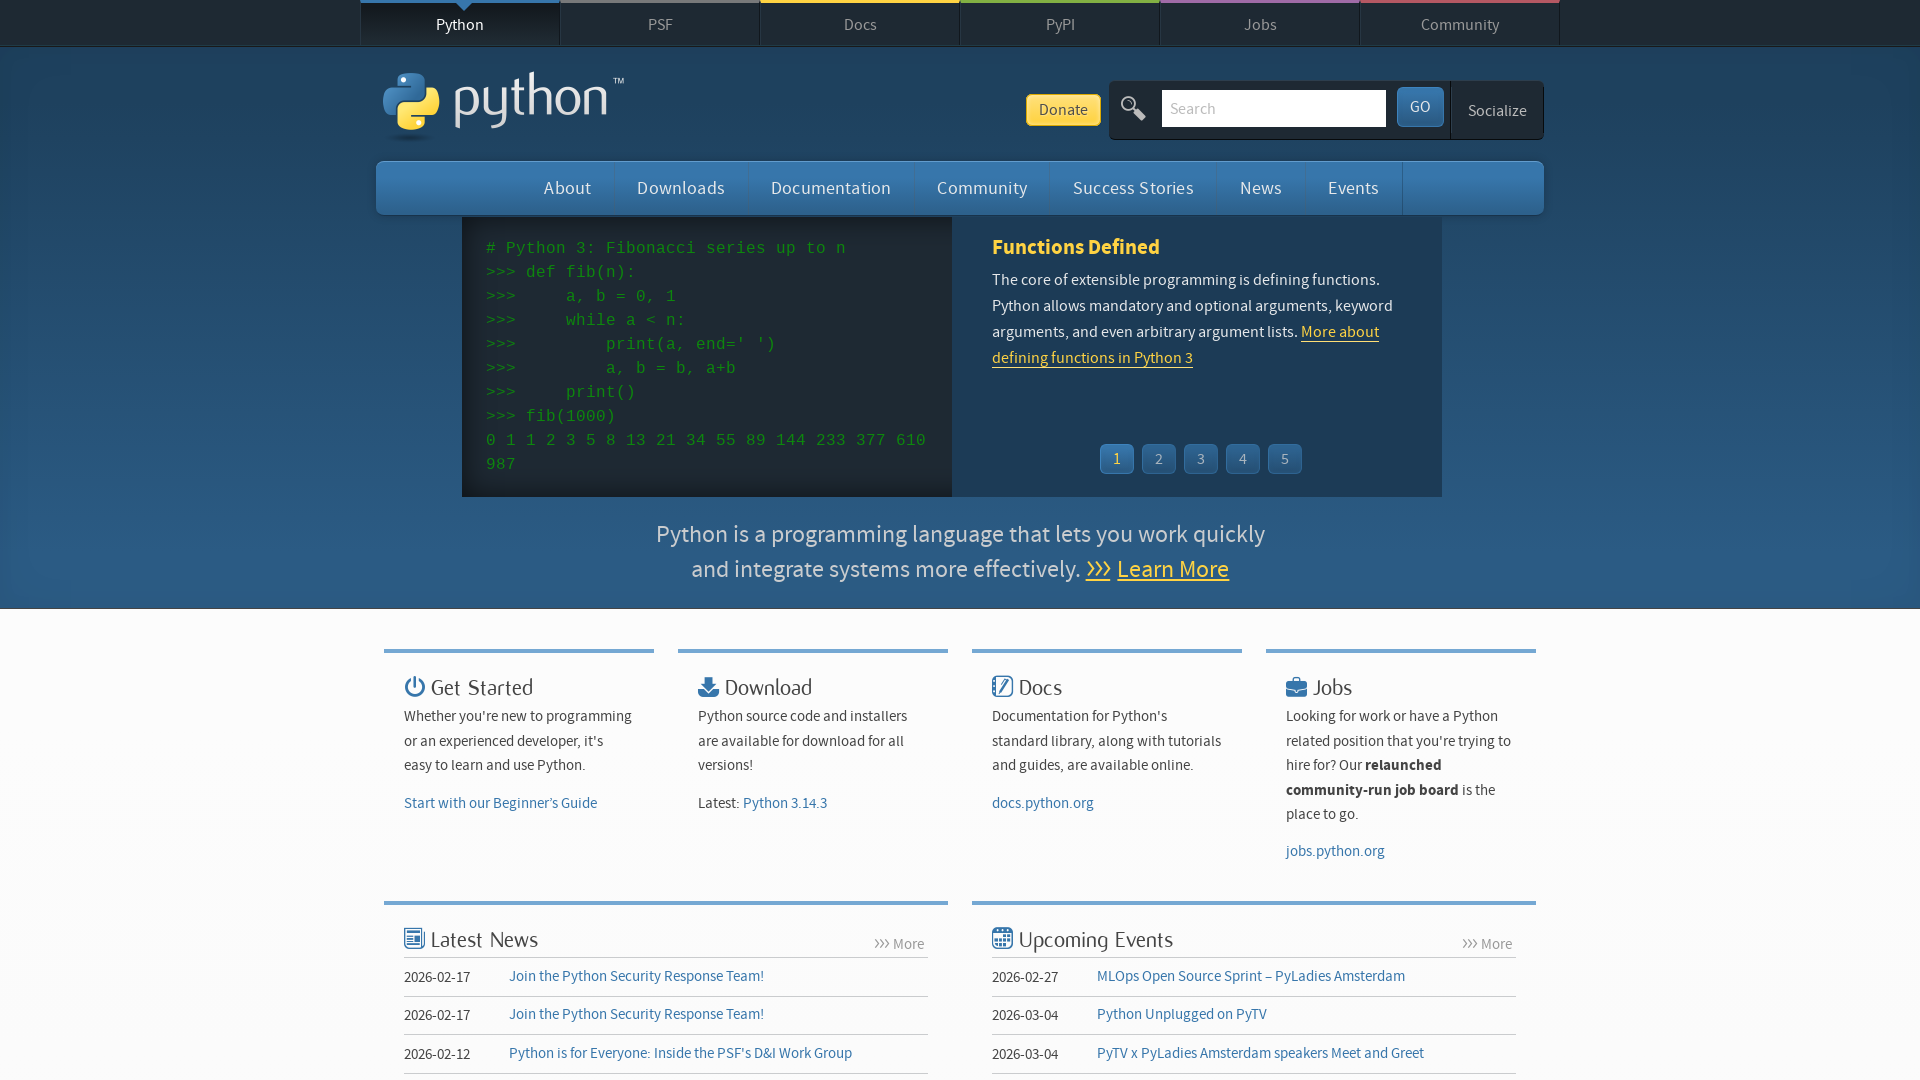

Set viewport to fullscreen size (1920x1080)
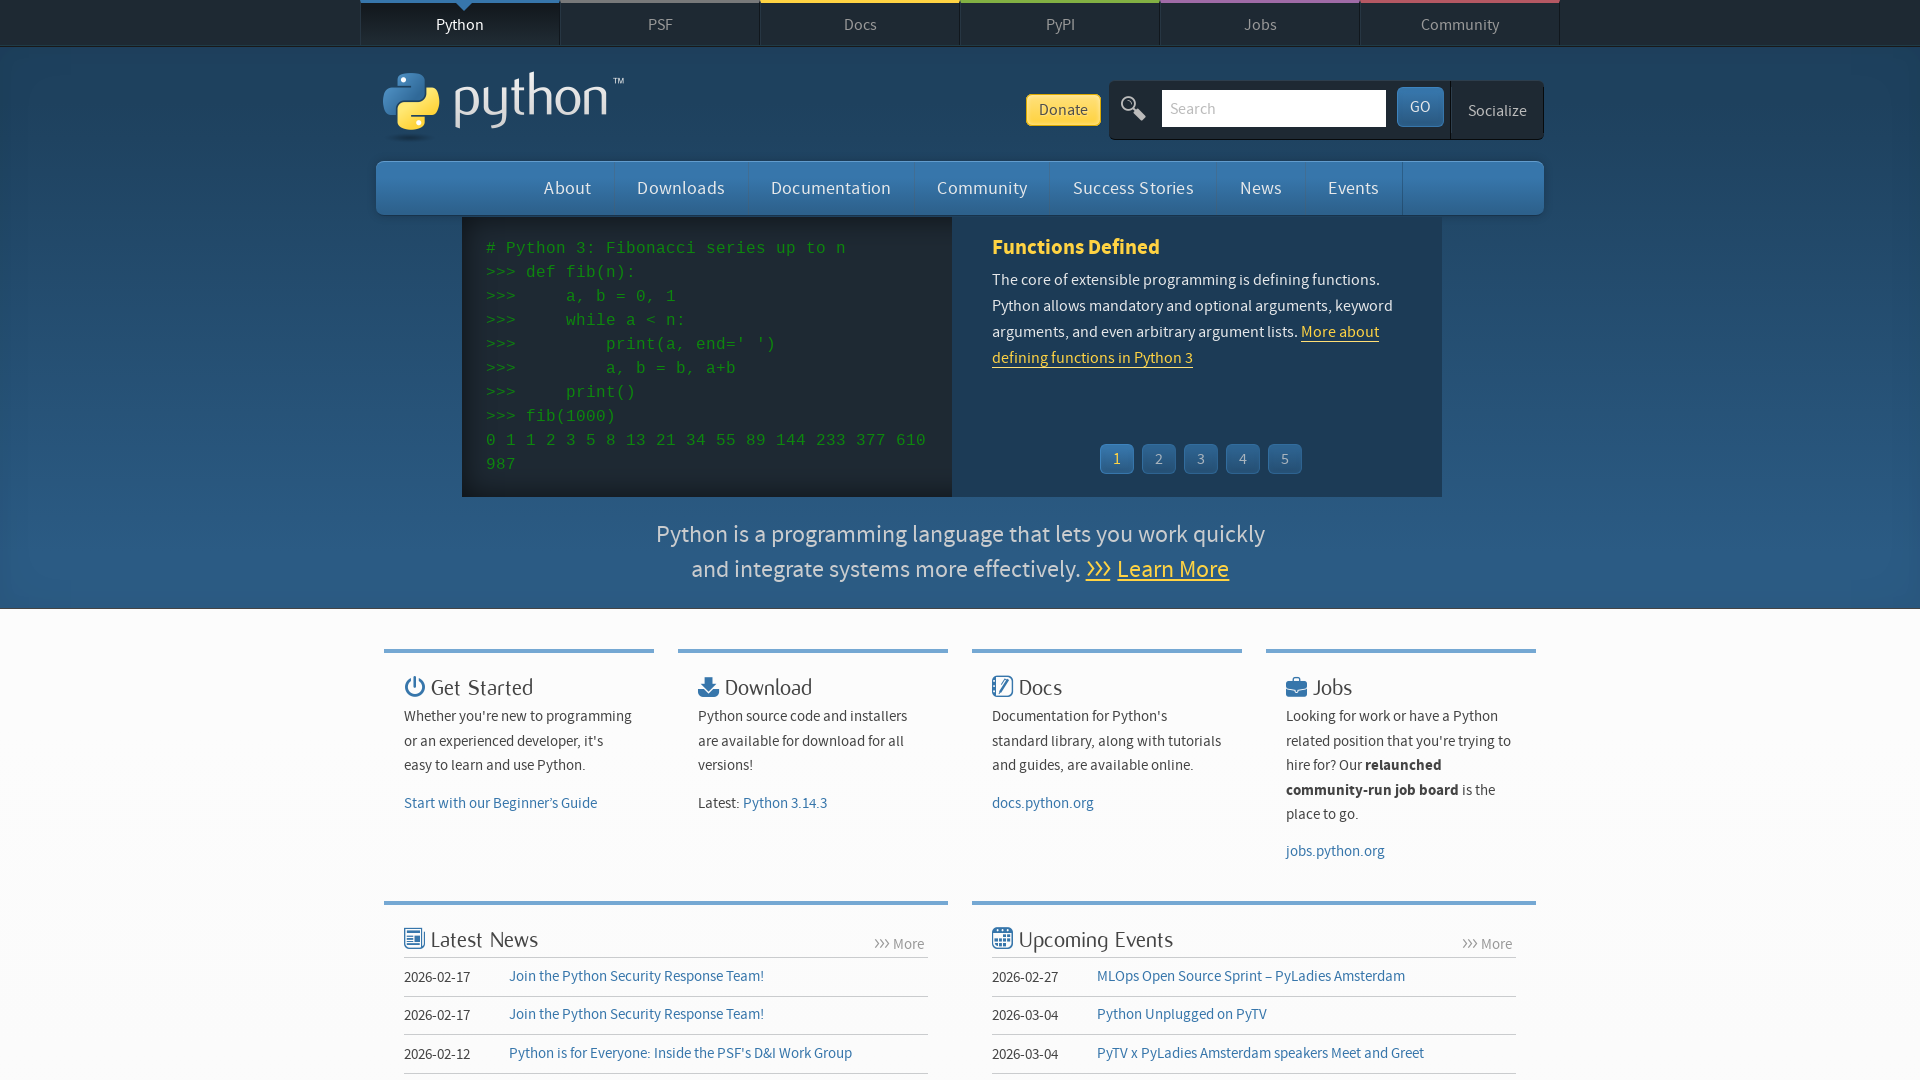

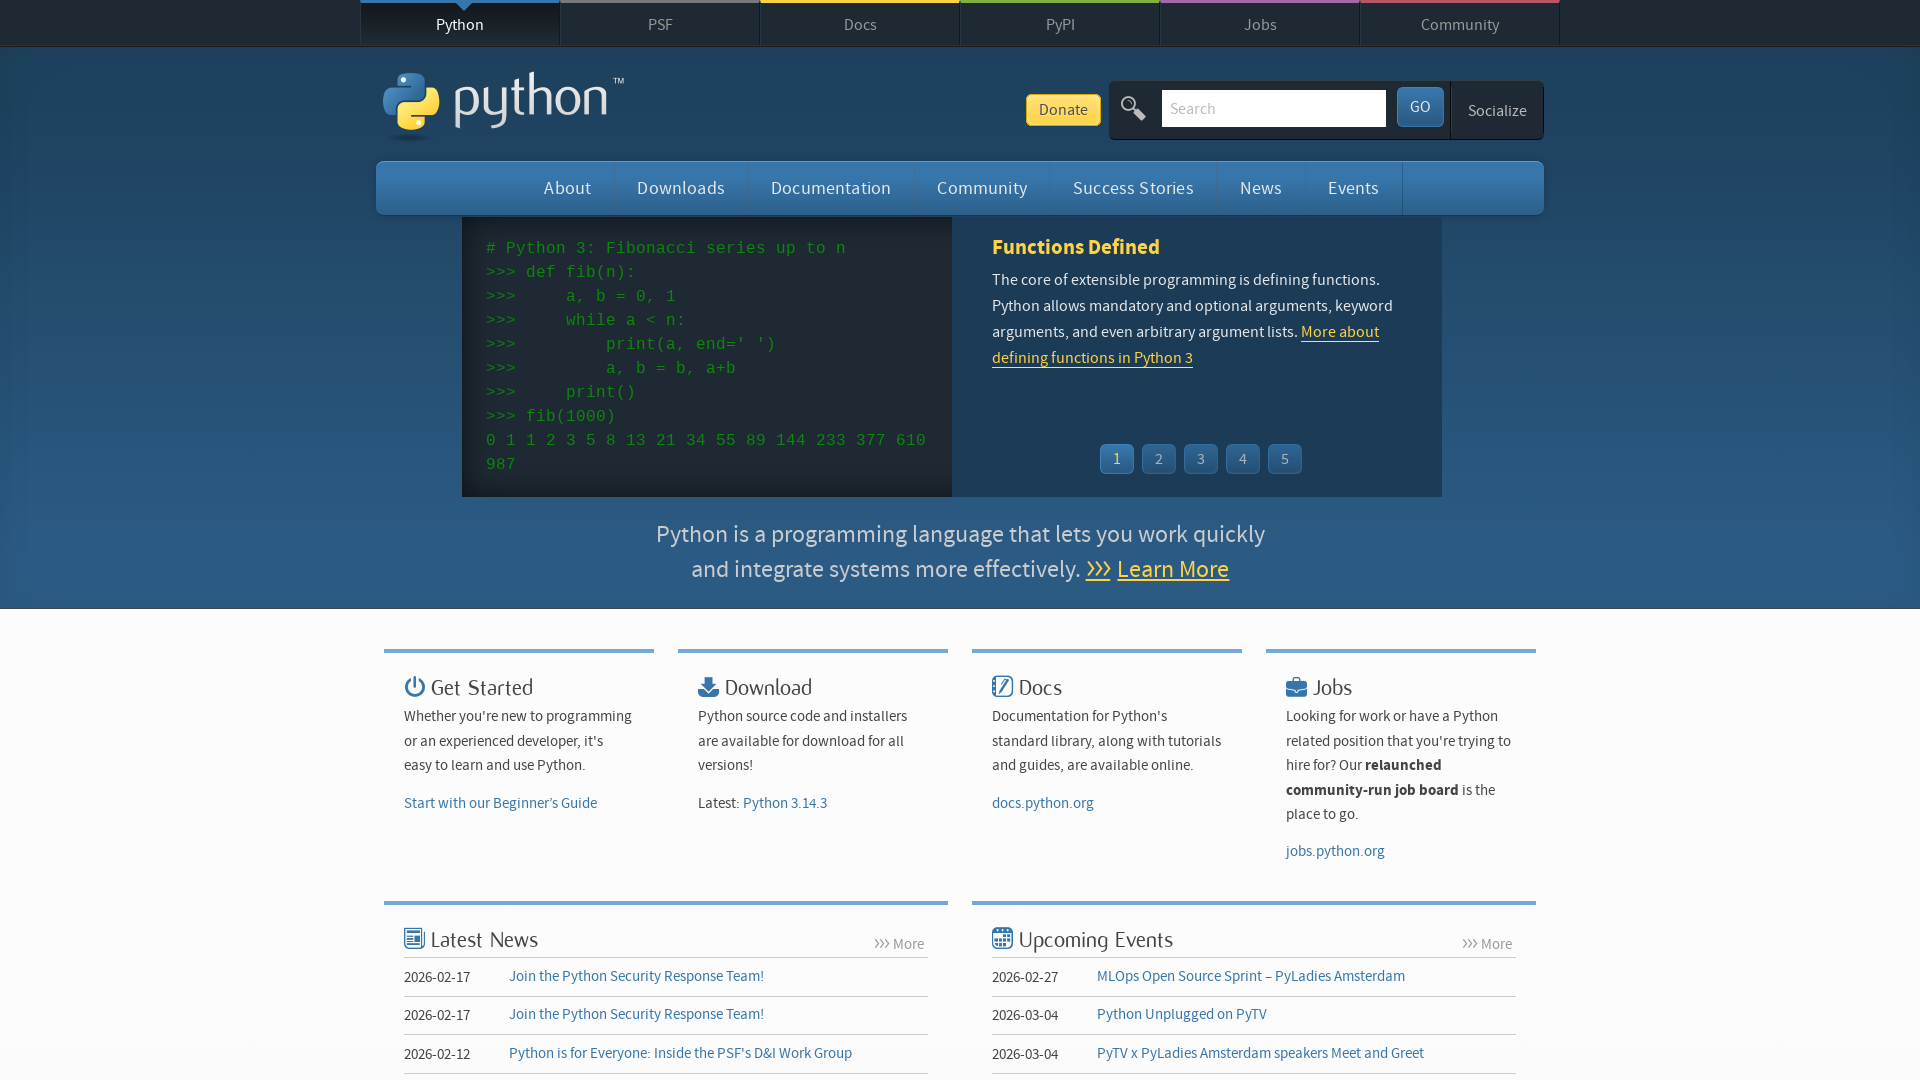